Tests dynamic controls by clicking the Remove button and waiting for a confirmation message to appear, demonstrating explicit wait functionality.

Starting URL: http://the-internet.herokuapp.com/dynamic_controls

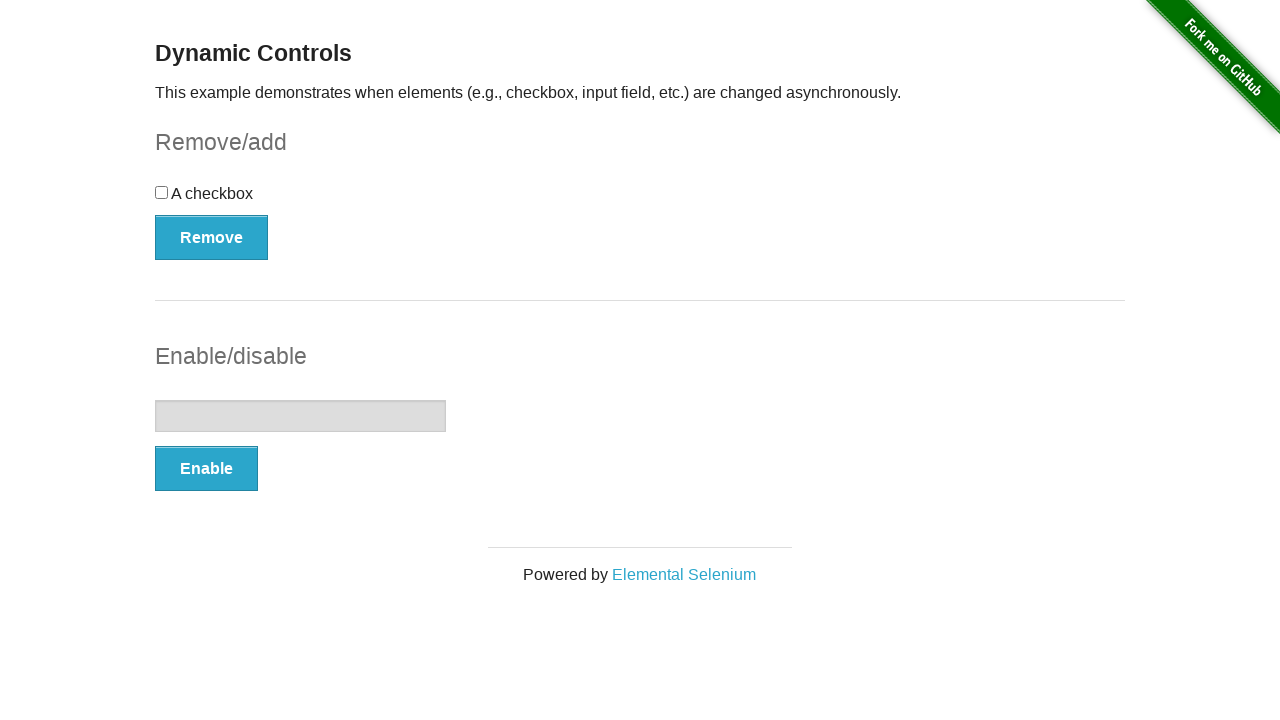

Clicked the Remove button at (212, 237) on xpath=//*[.='Remove']
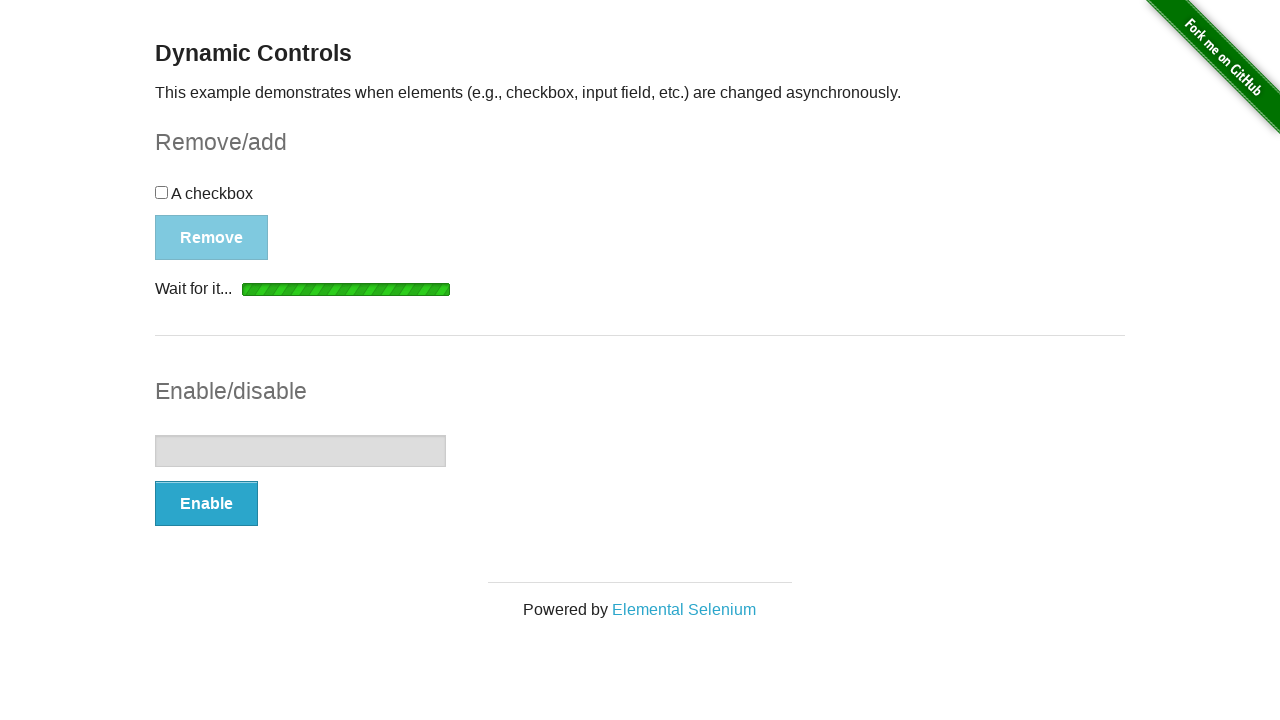

Waited for confirmation message to appear
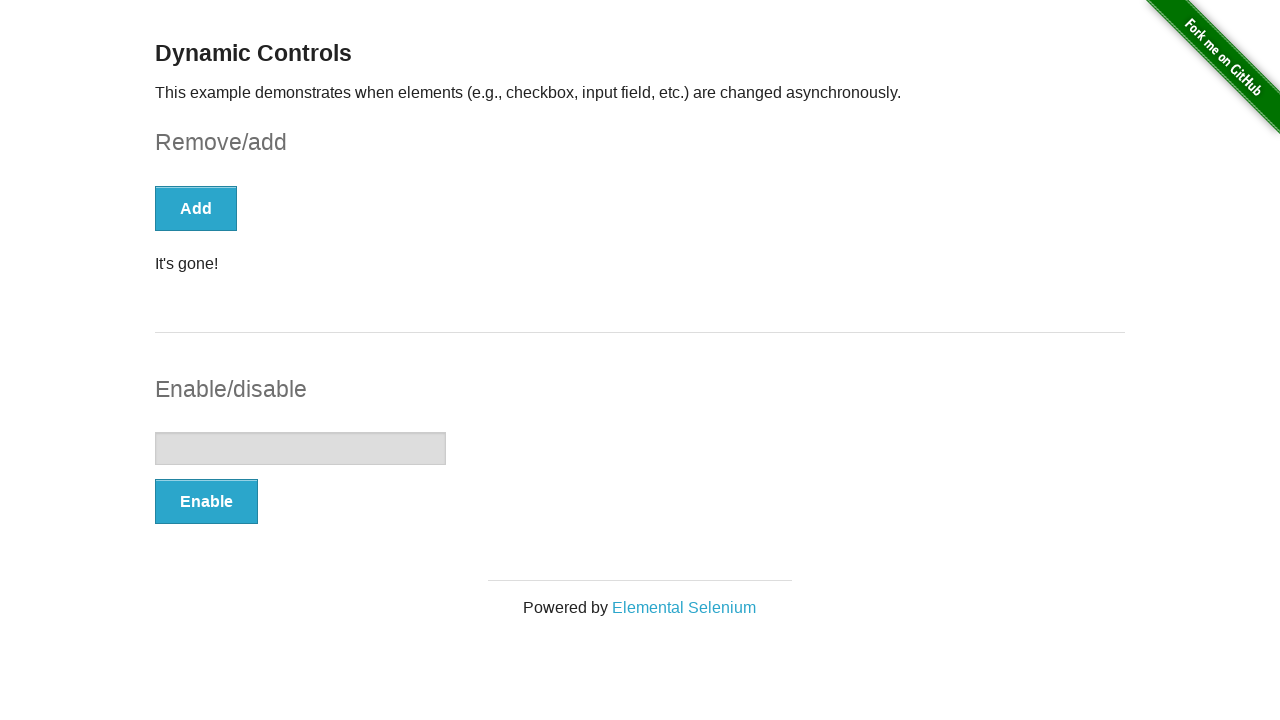

Retrieved message text: It's gone!
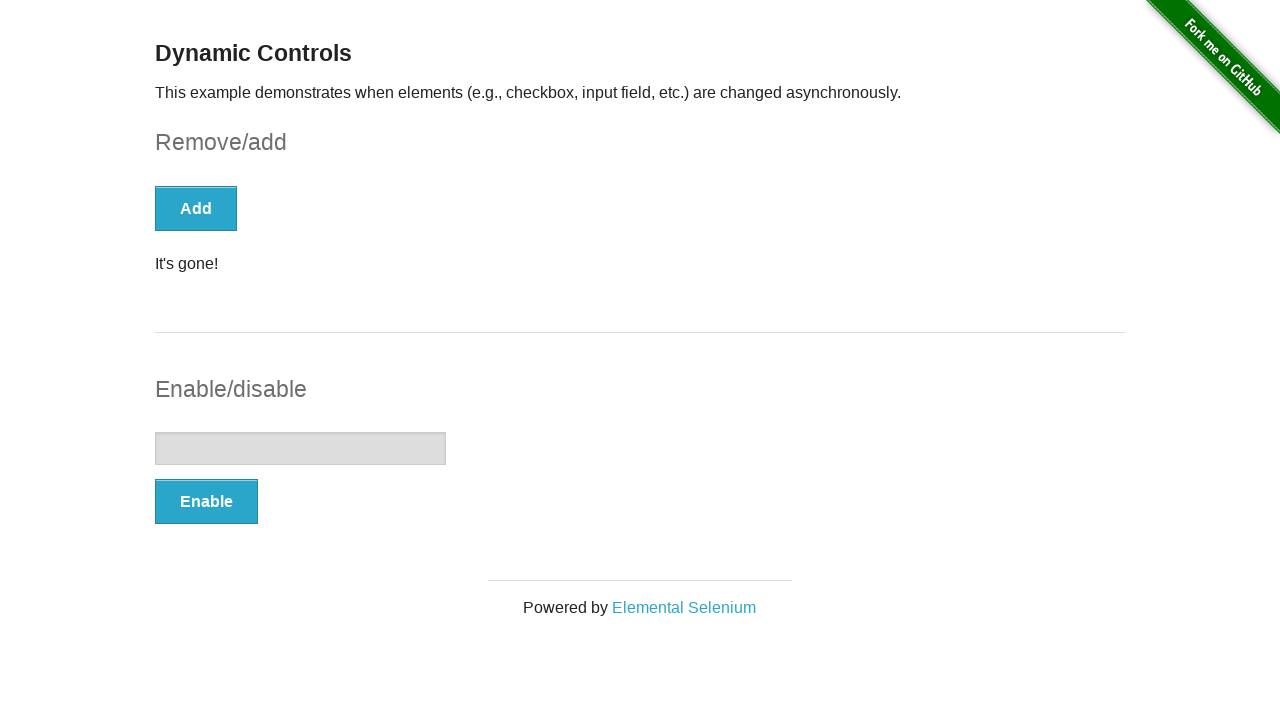

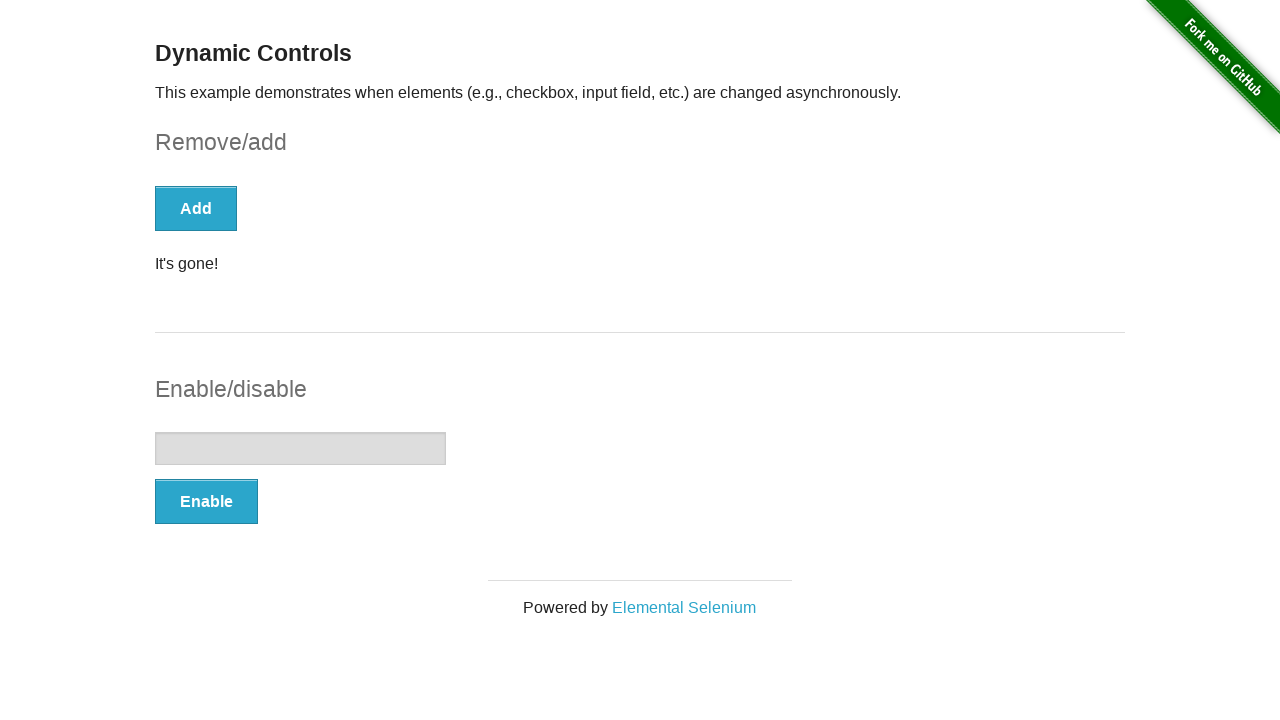